Fills out a comprehensive automation practice form with randomly generated values for various fields including personal information, date of birth, subjects, hobbies, and address

Starting URL: https://demoqa.com/automation-practice-form

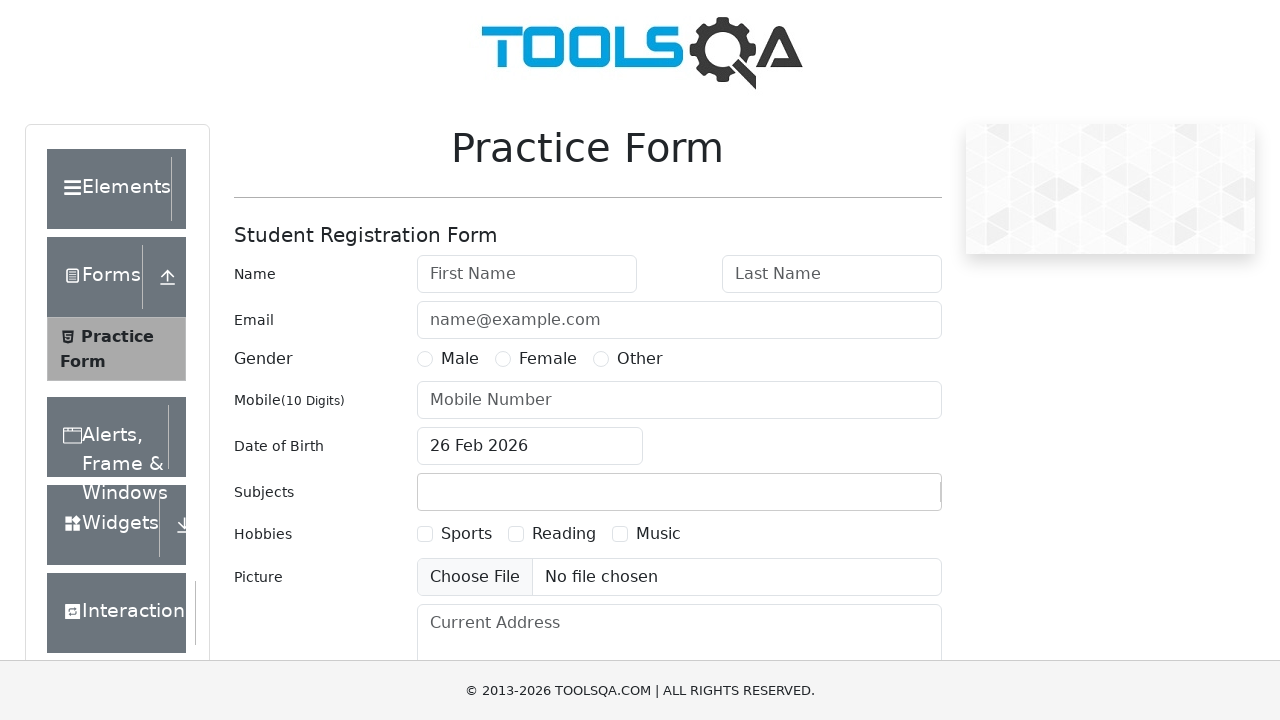

Filled first name field with 'TEST' on #firstName
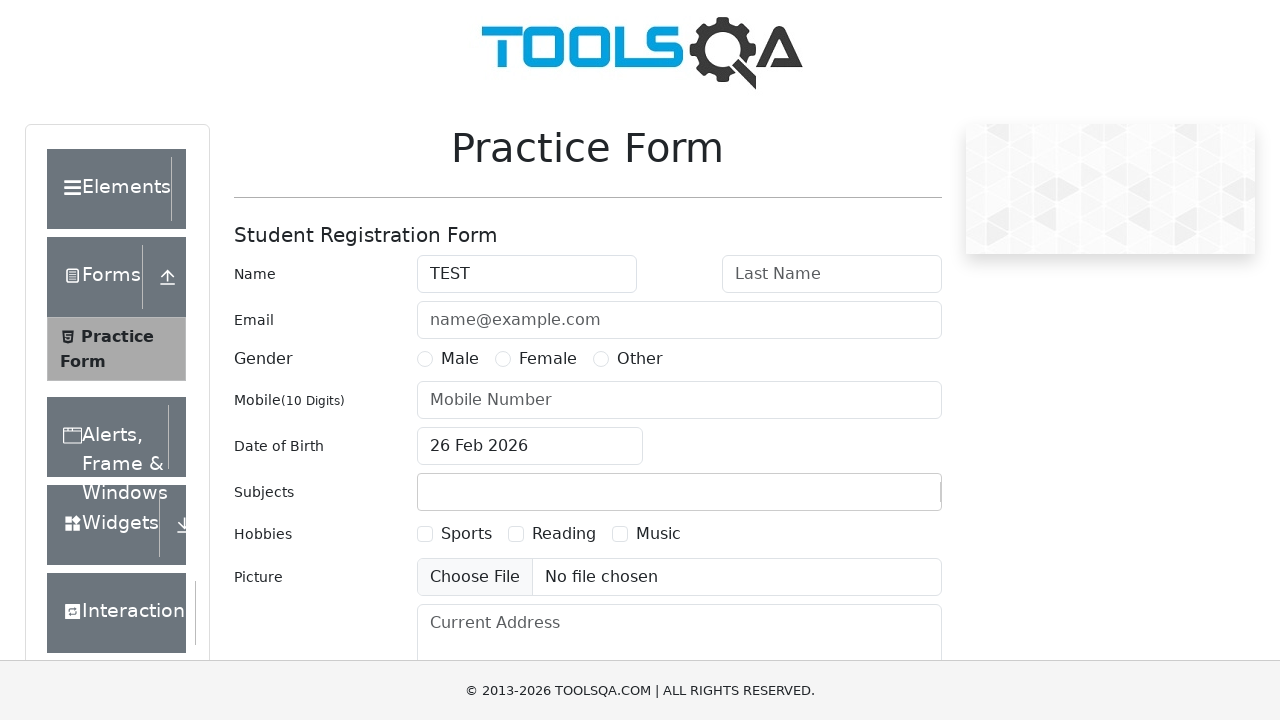

Filled last name field with 'TEST' on #lastName
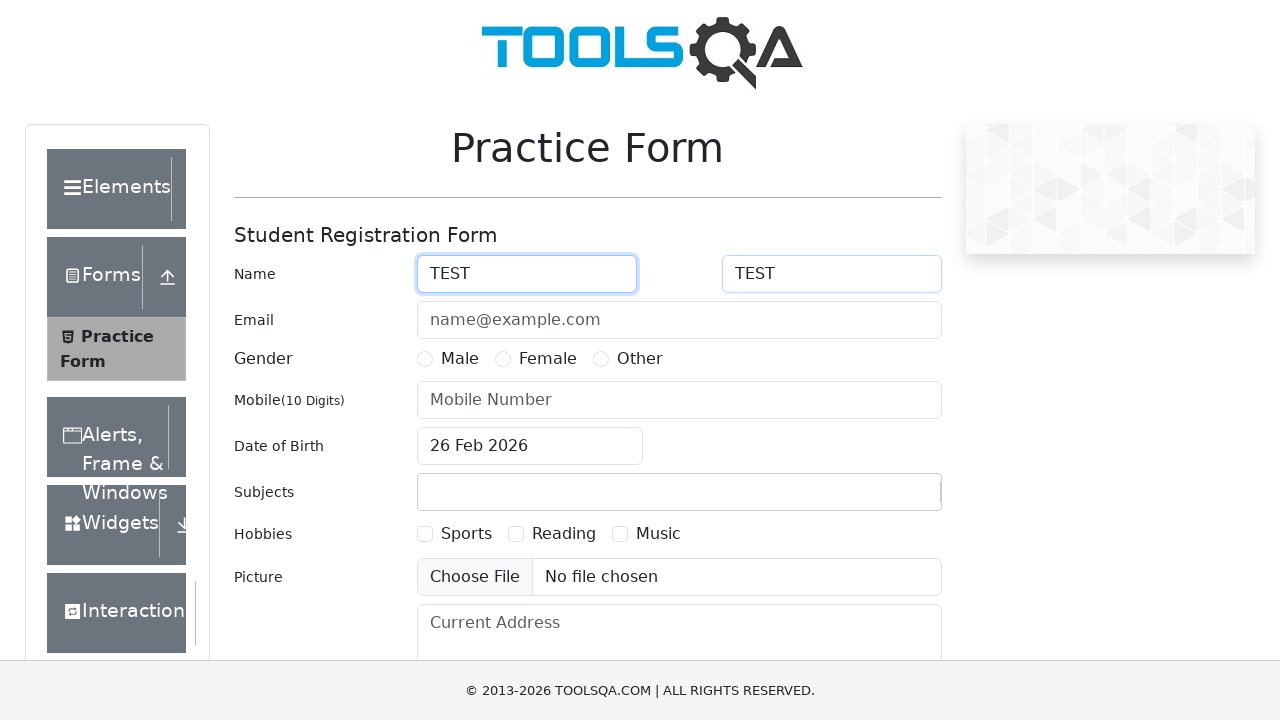

Filled email field with 'test@mail.com' on #userEmail
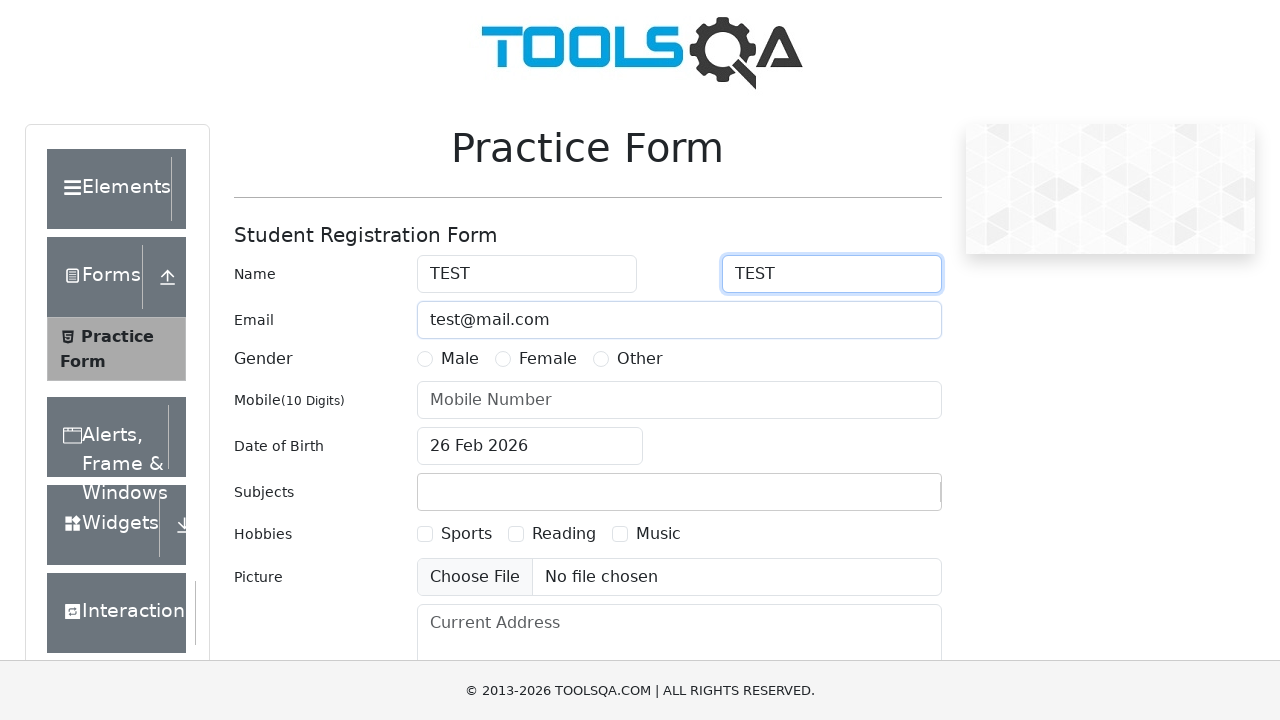

Filled mobile number field with '0866554541' on #userNumber
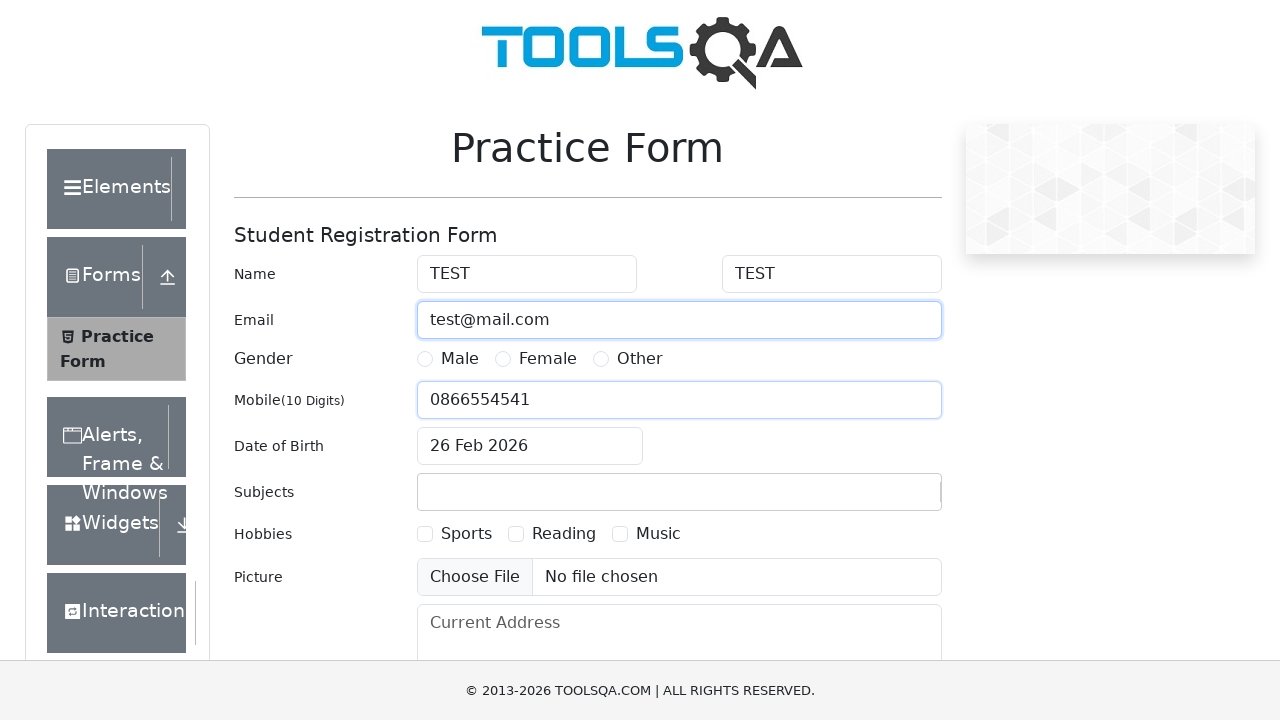

Selected random gender option: gender-radio-1
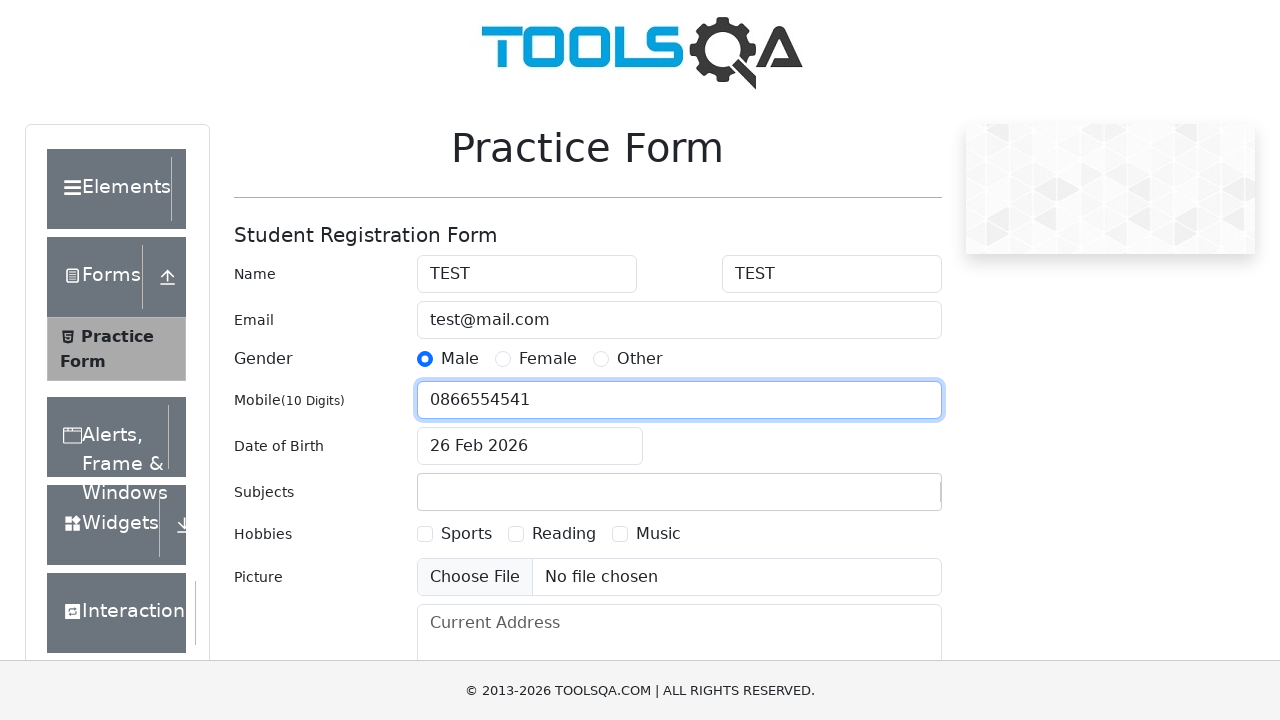

Clicked date of birth input field to open date picker at (530, 446) on #dateOfBirthInput
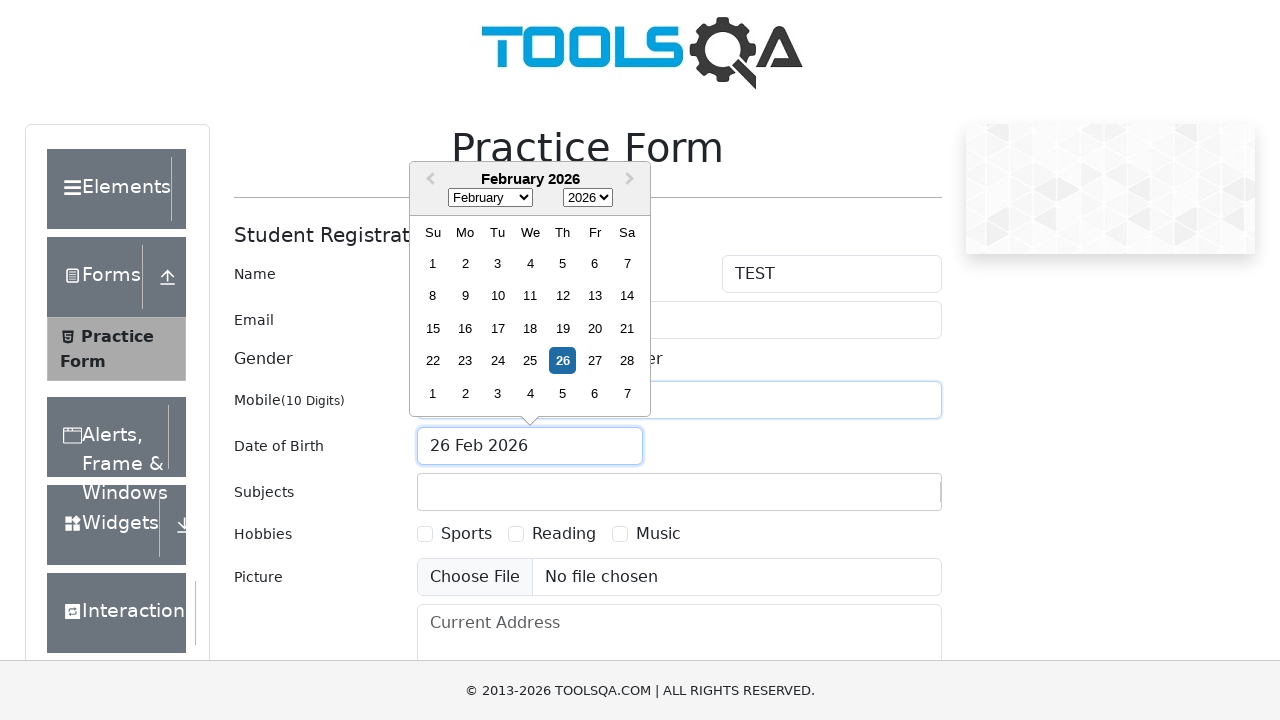

Selected random month from date picker on .react-datepicker__month-select
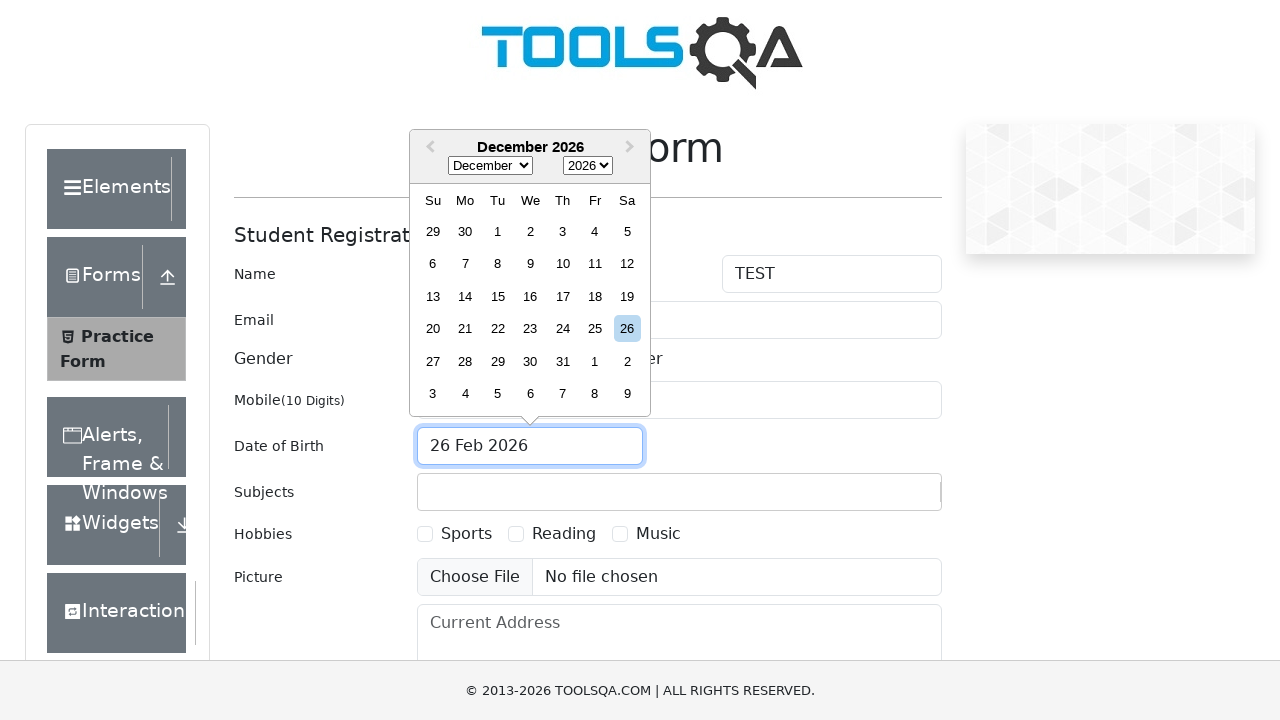

Selected random year: 1999 on .react-datepicker__year-select
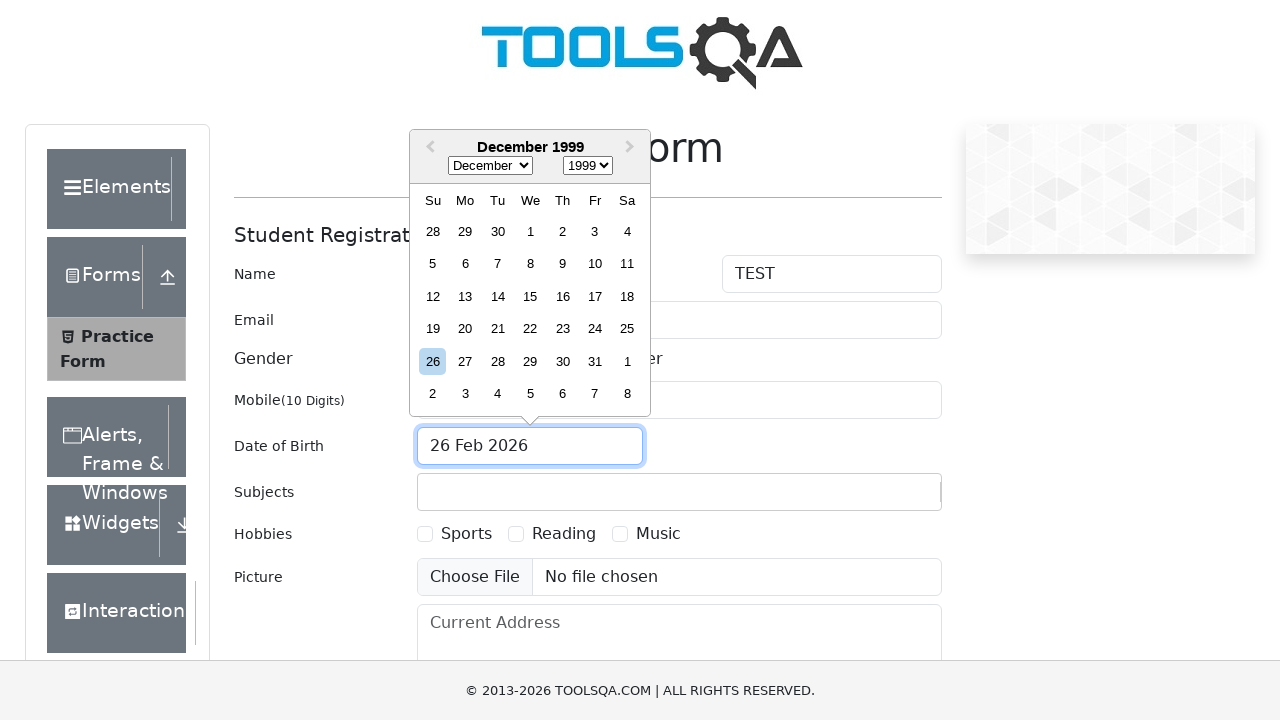

Selected random day from date picker at (530, 231) on .react-datepicker__week
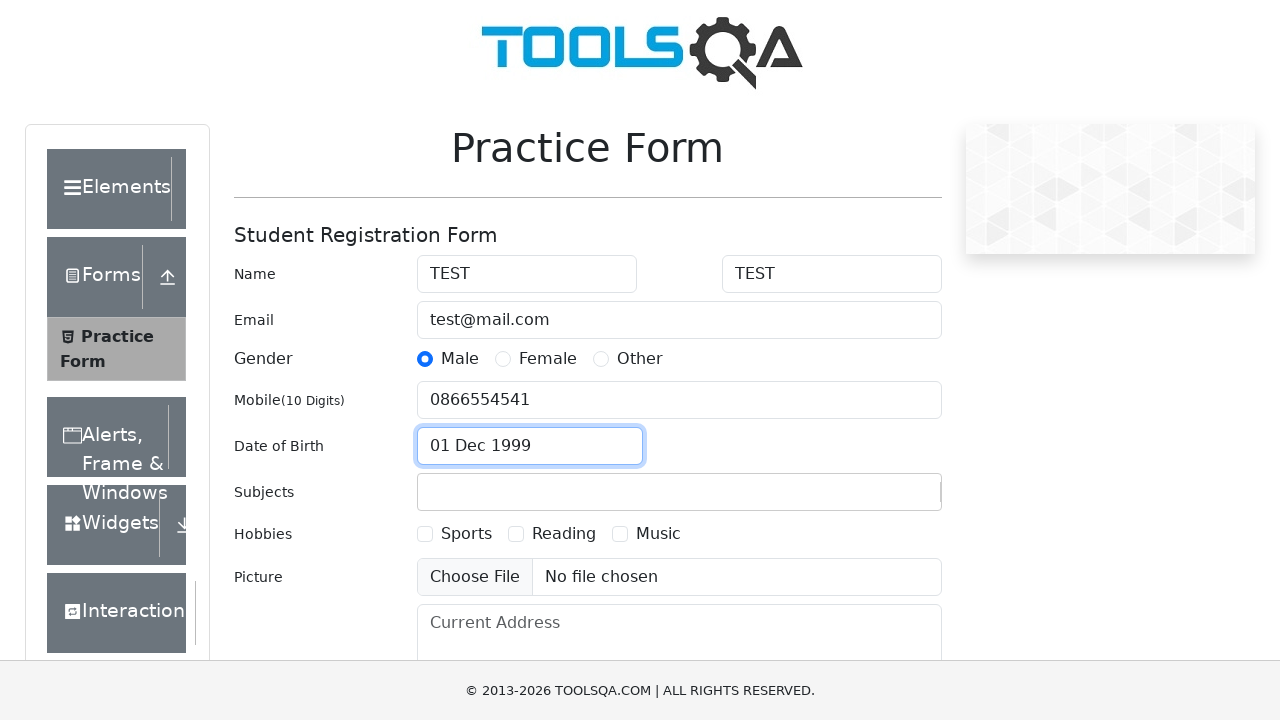

Clicked subjects input field at (679, 492) on #subjectsContainer
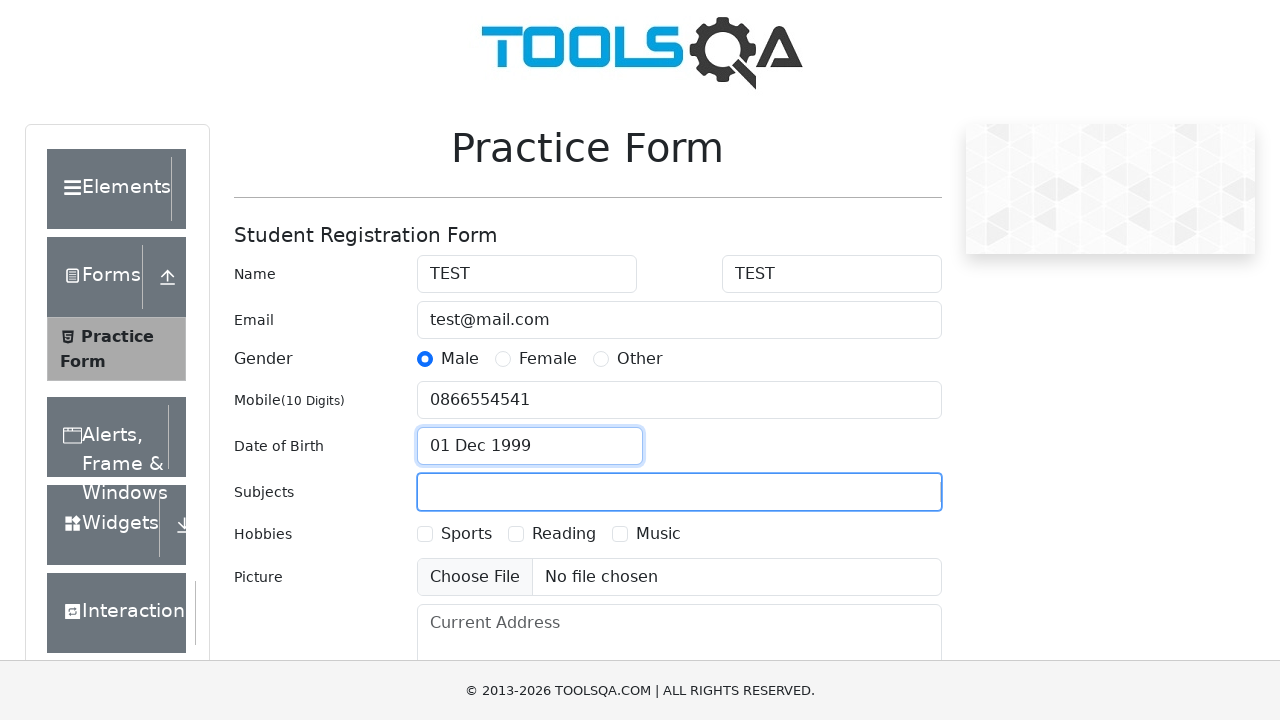

Typed random letter in subjects field
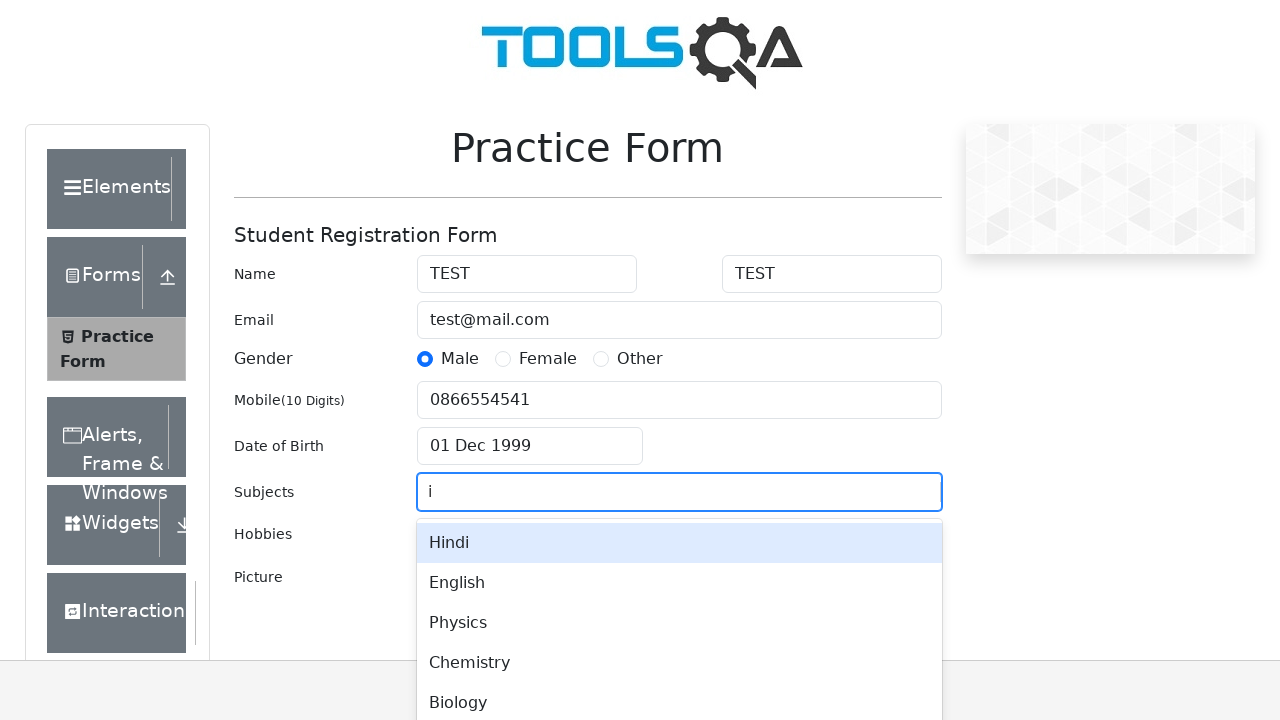

Pressed Enter to confirm subject selection
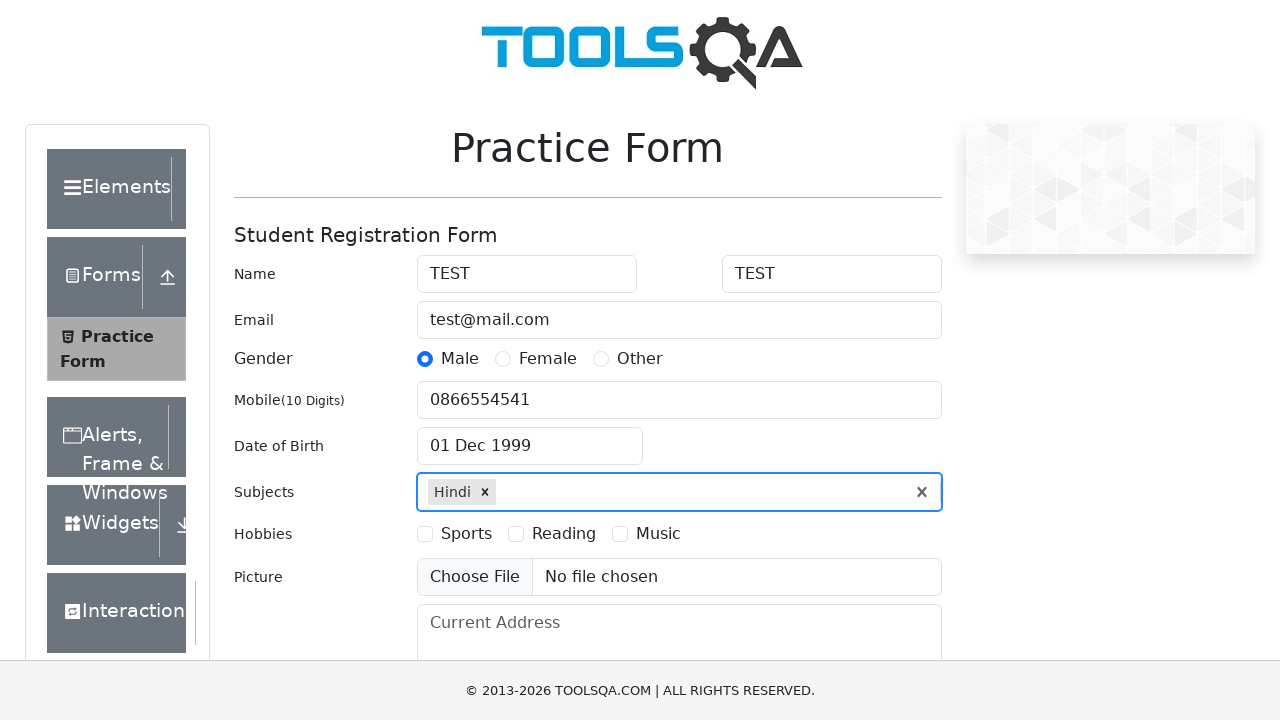

Clicked subjects input field at (679, 492) on #subjectsContainer
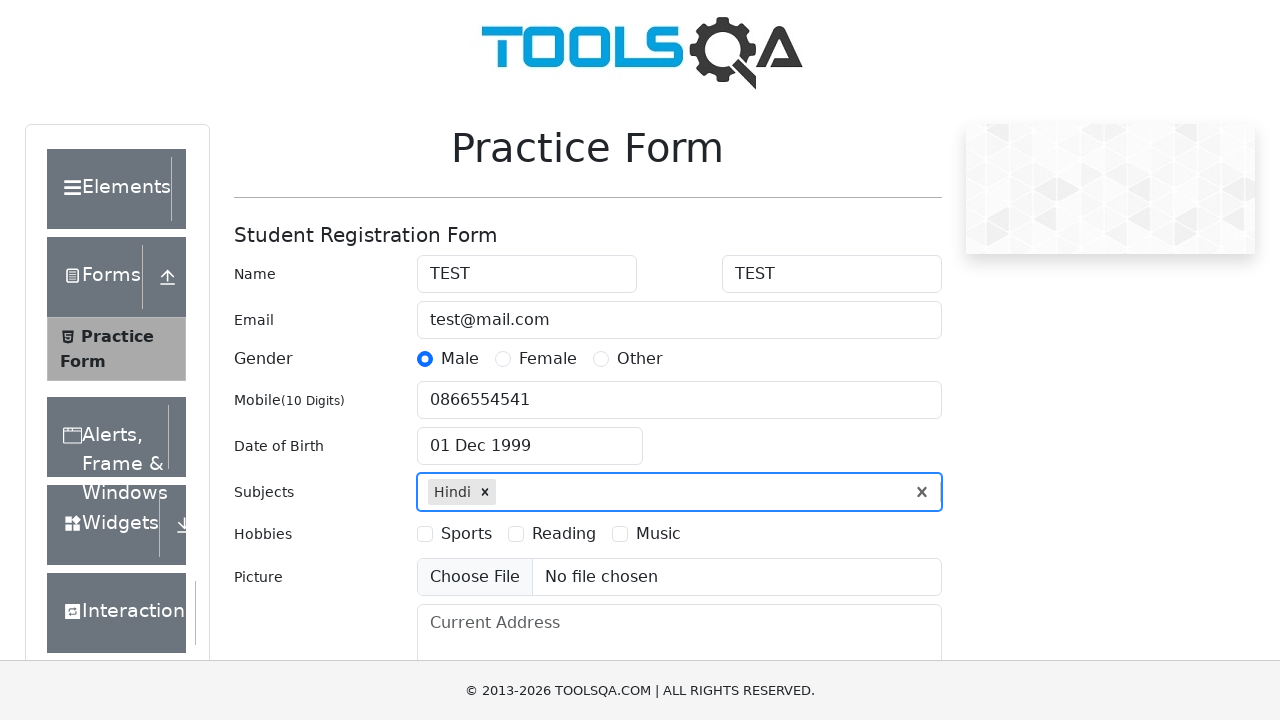

Typed random letter in subjects field
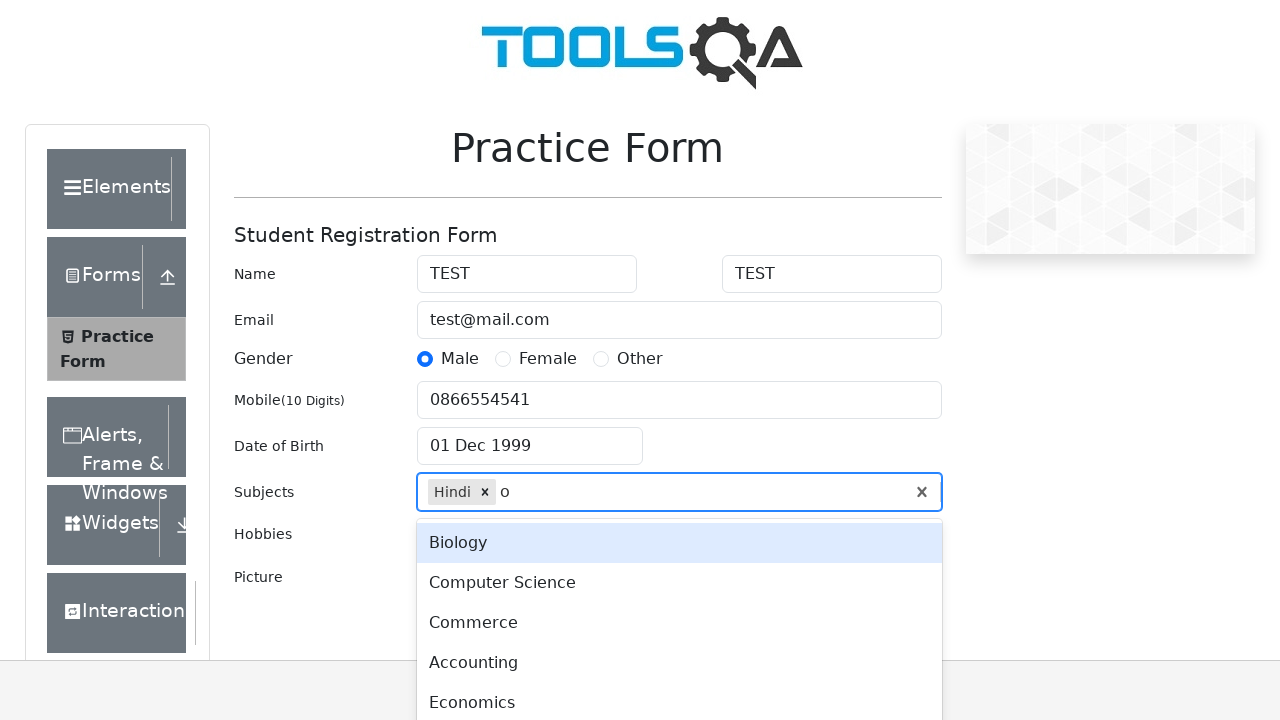

Pressed Enter to confirm subject selection
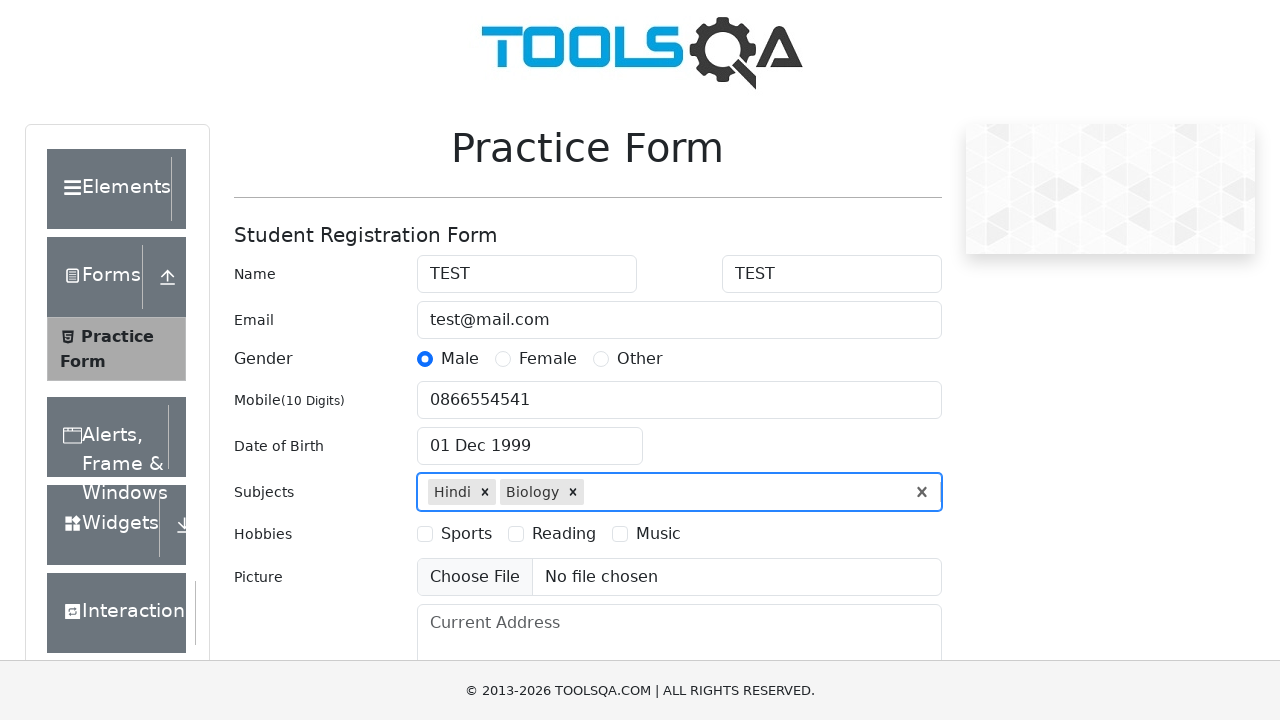

Clicked subjects input field at (679, 492) on #subjectsContainer
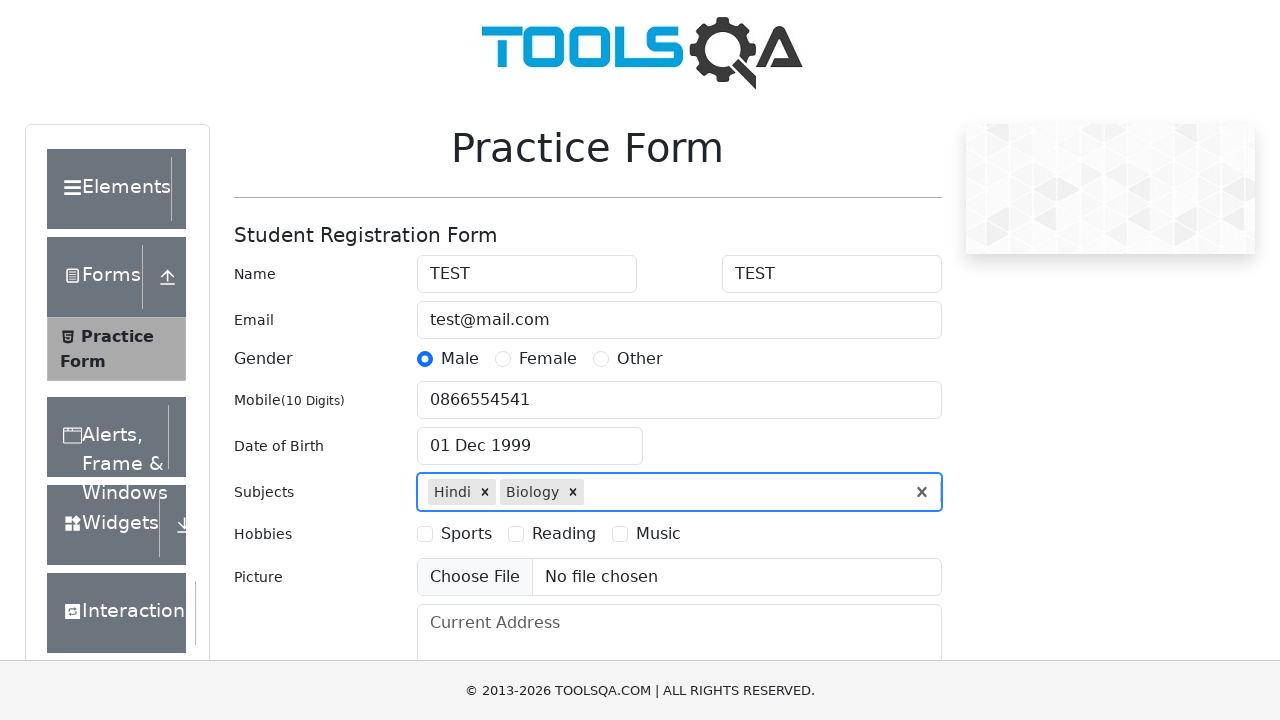

Typed random letter in subjects field
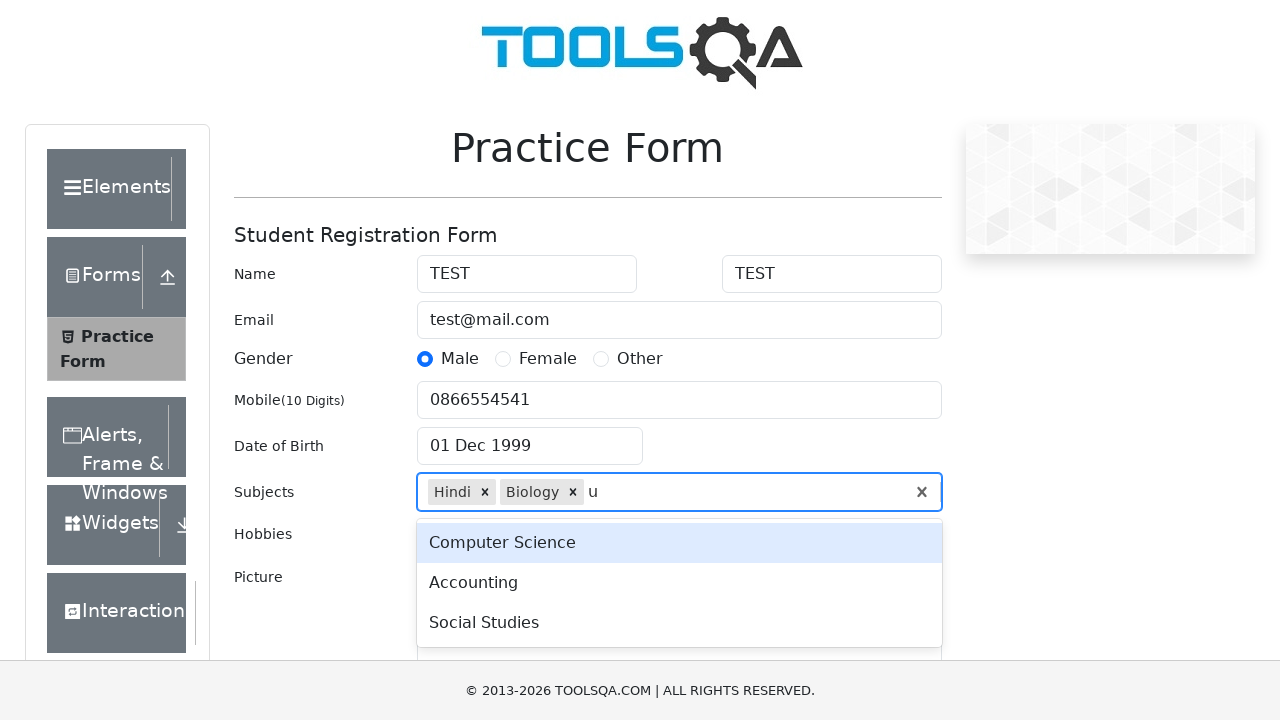

Pressed Enter to confirm subject selection
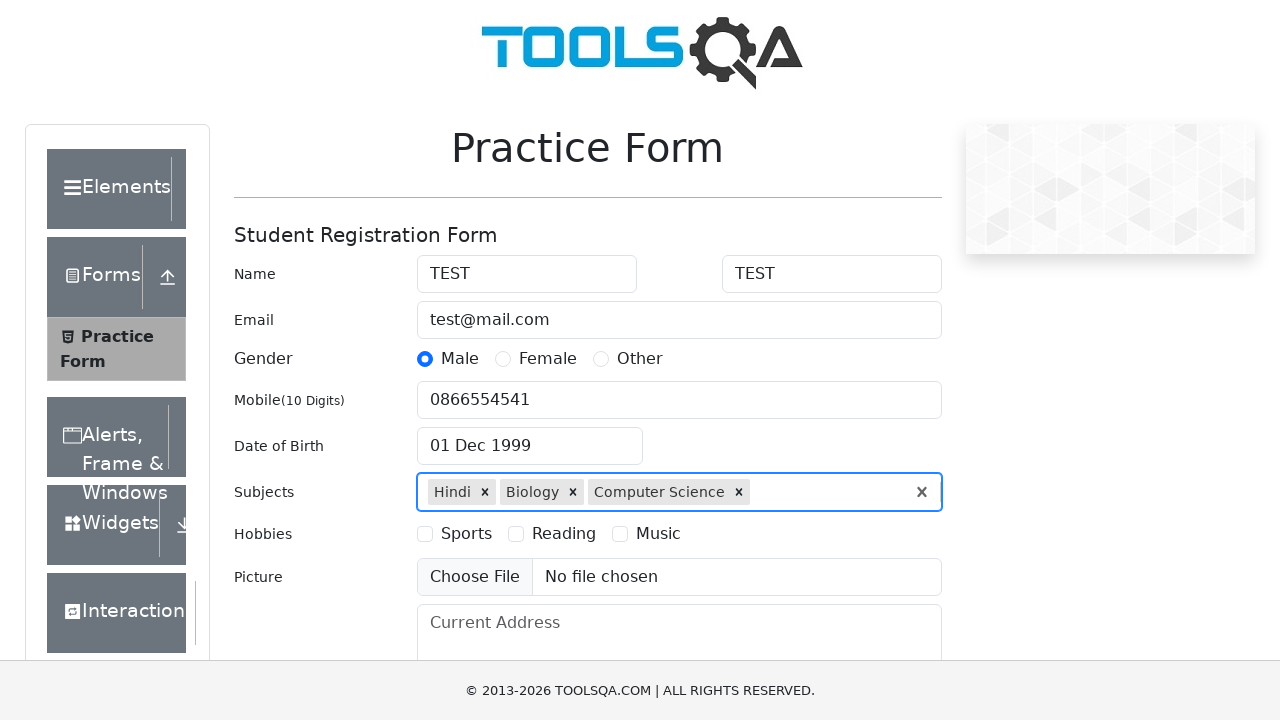

Clicked subjects input field at (679, 492) on #subjectsContainer
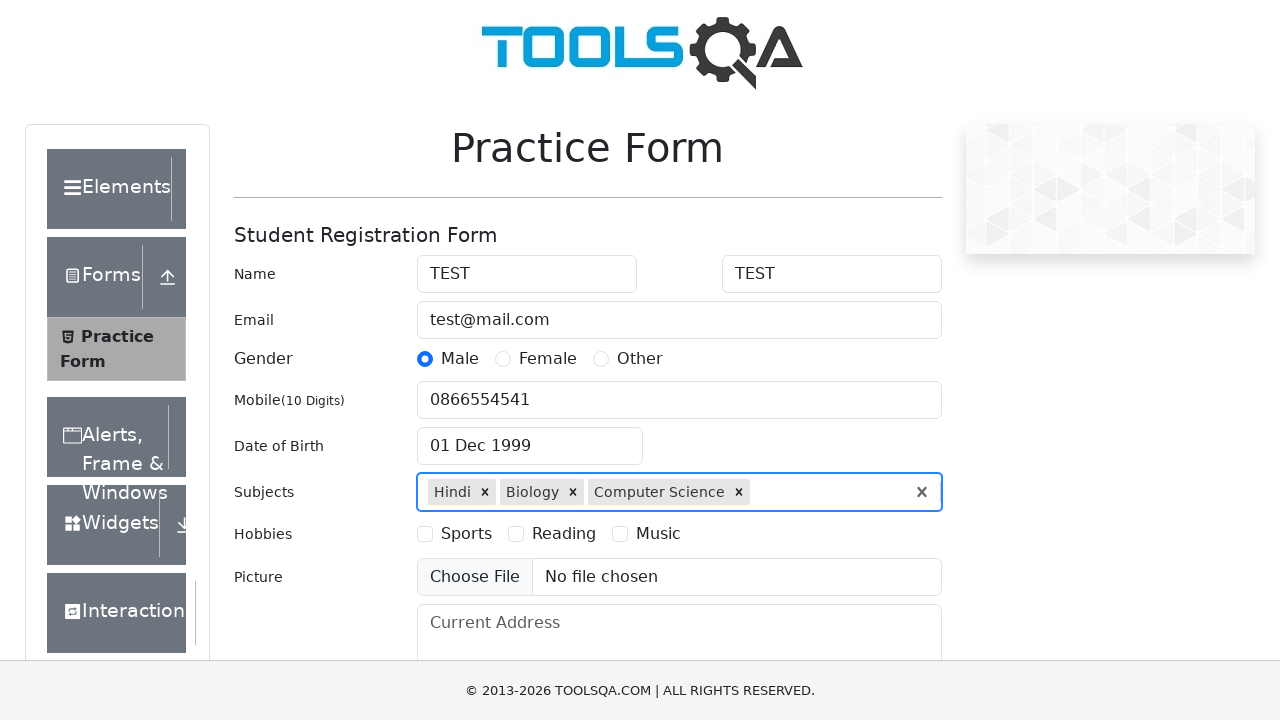

Typed random letter in subjects field
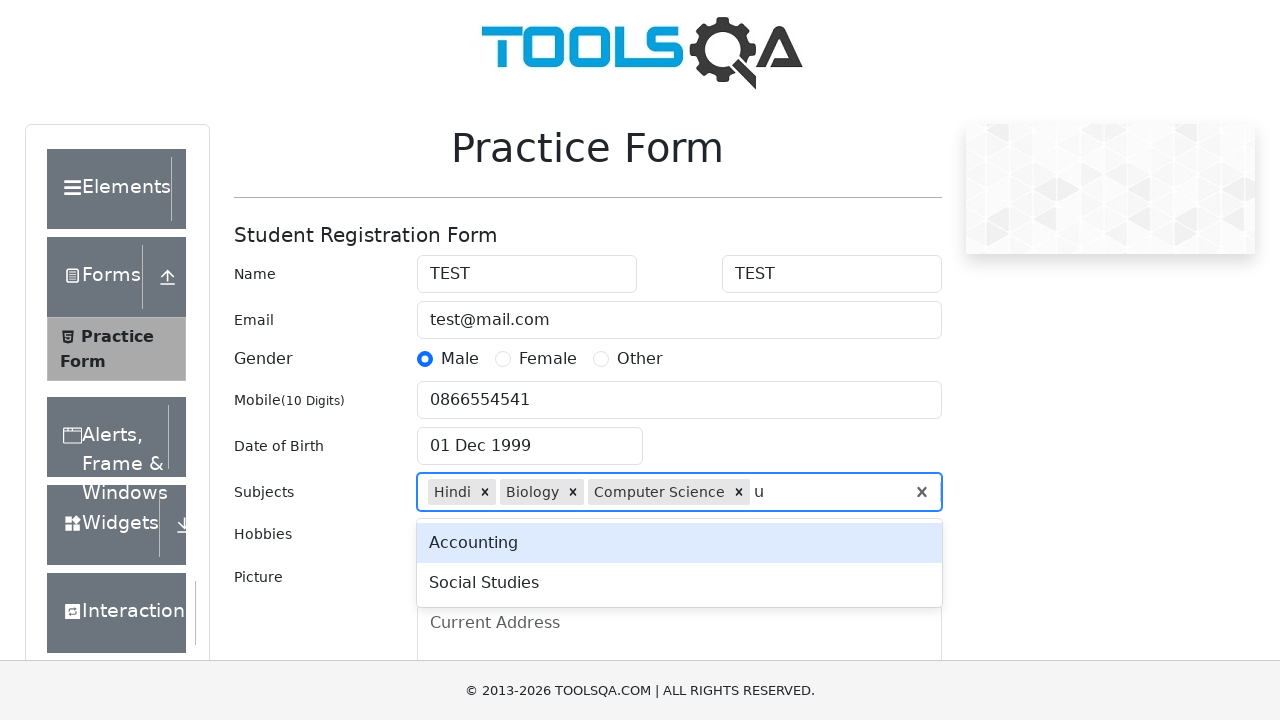

Pressed Enter to confirm subject selection
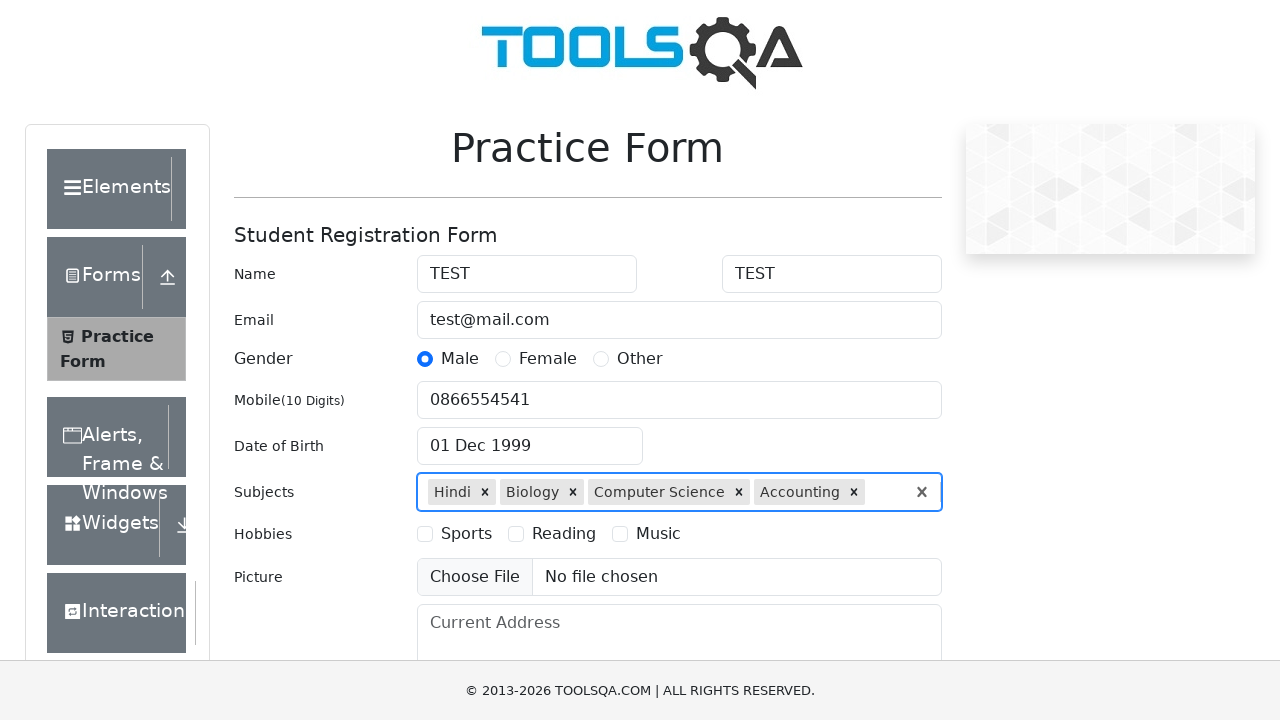

Selected random hobby option 1
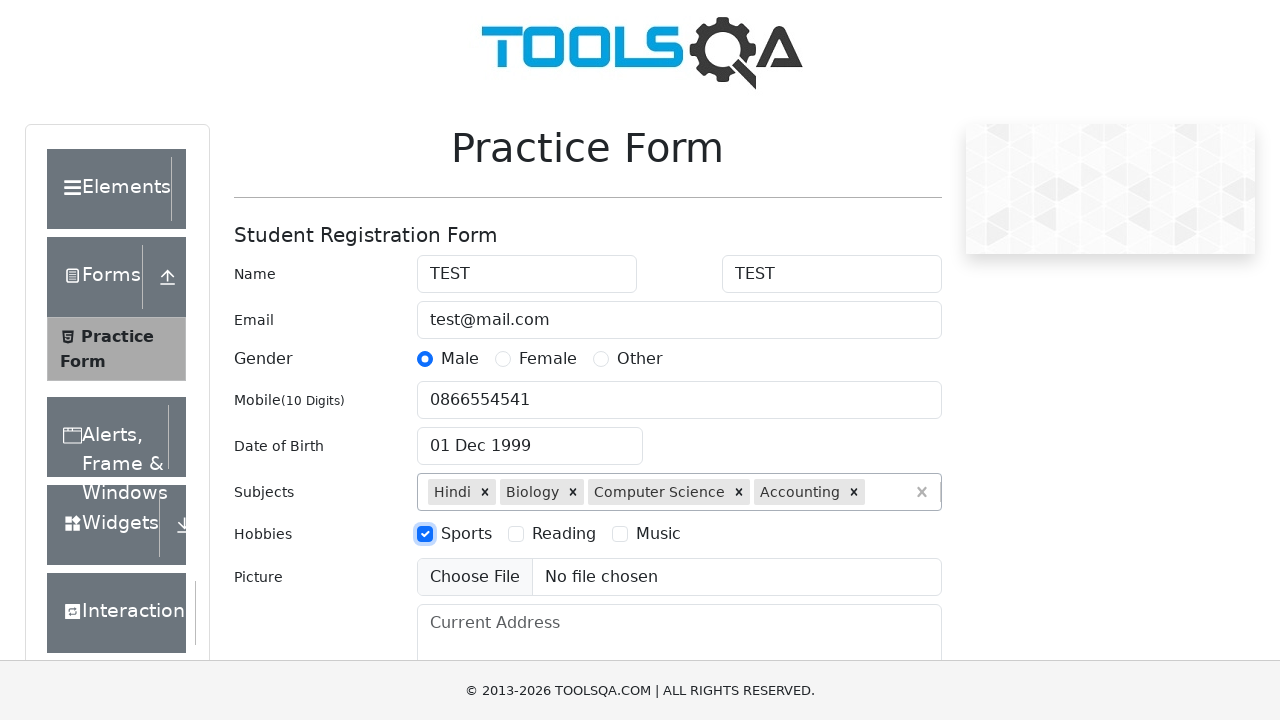

Set input files for profile picture upload (empty array)
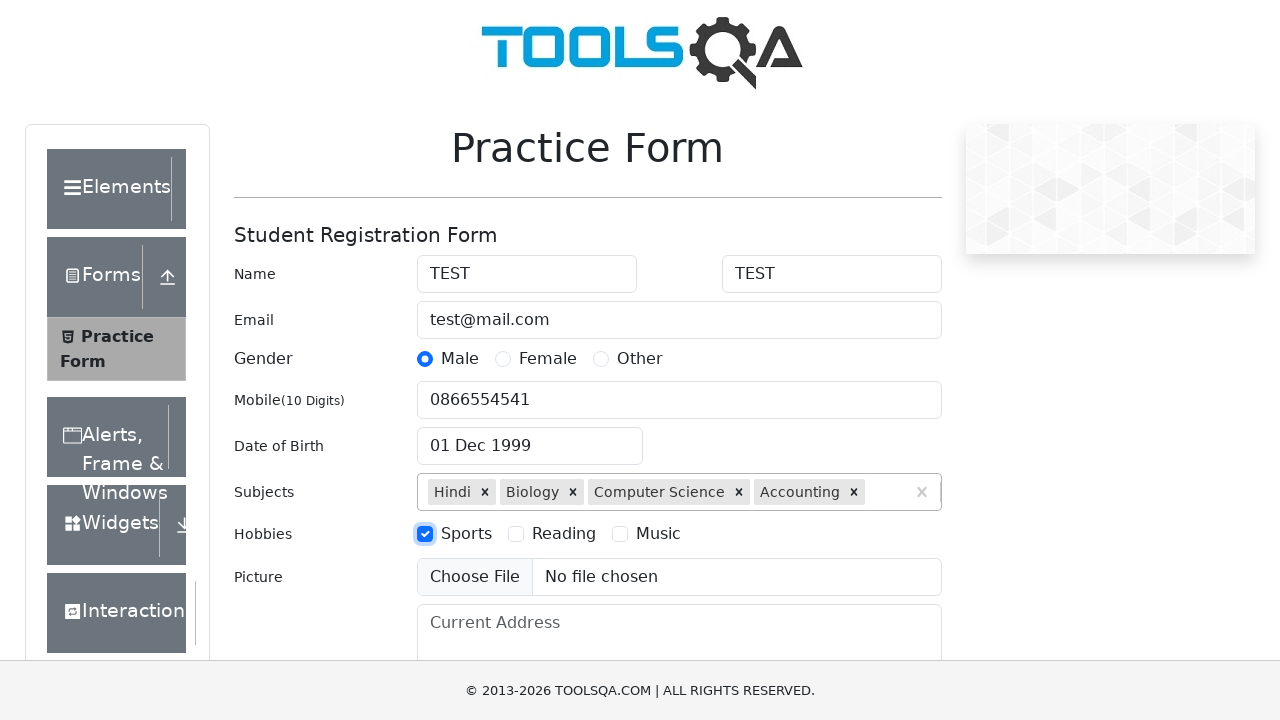

Filled current address field with complete address on #currentAddress
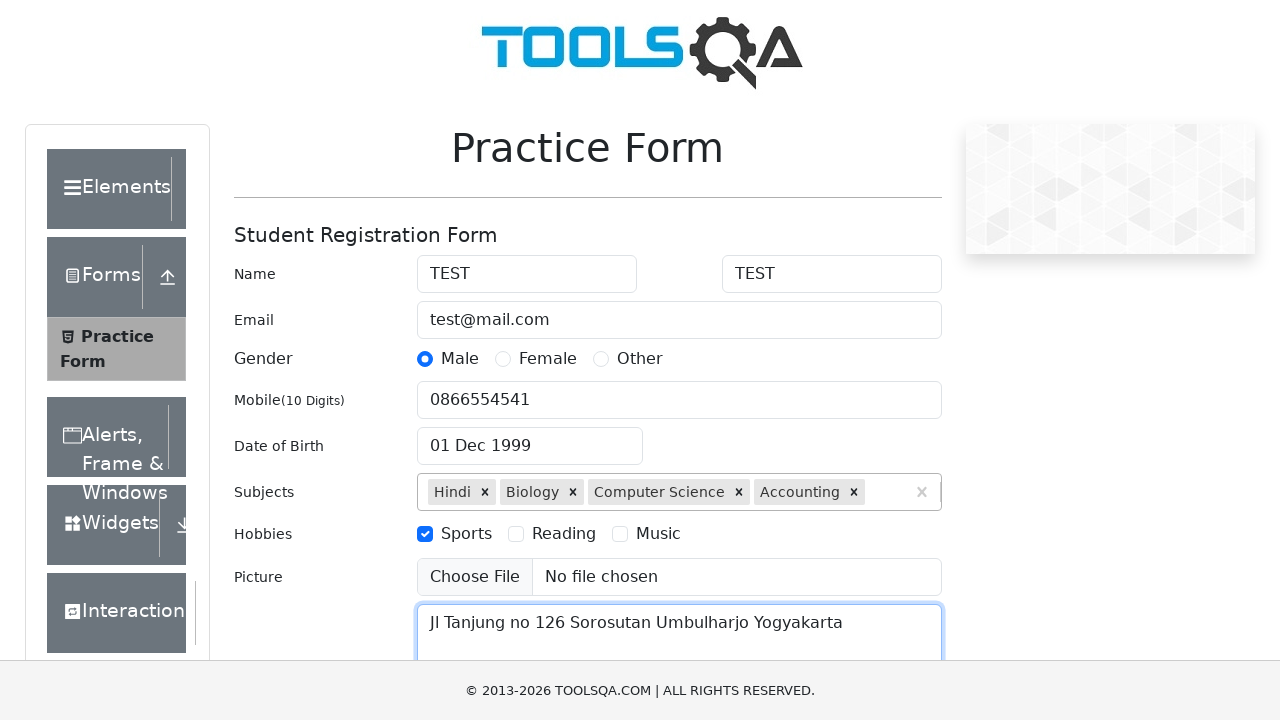

Clicked state dropdown field at (527, 437) on #state
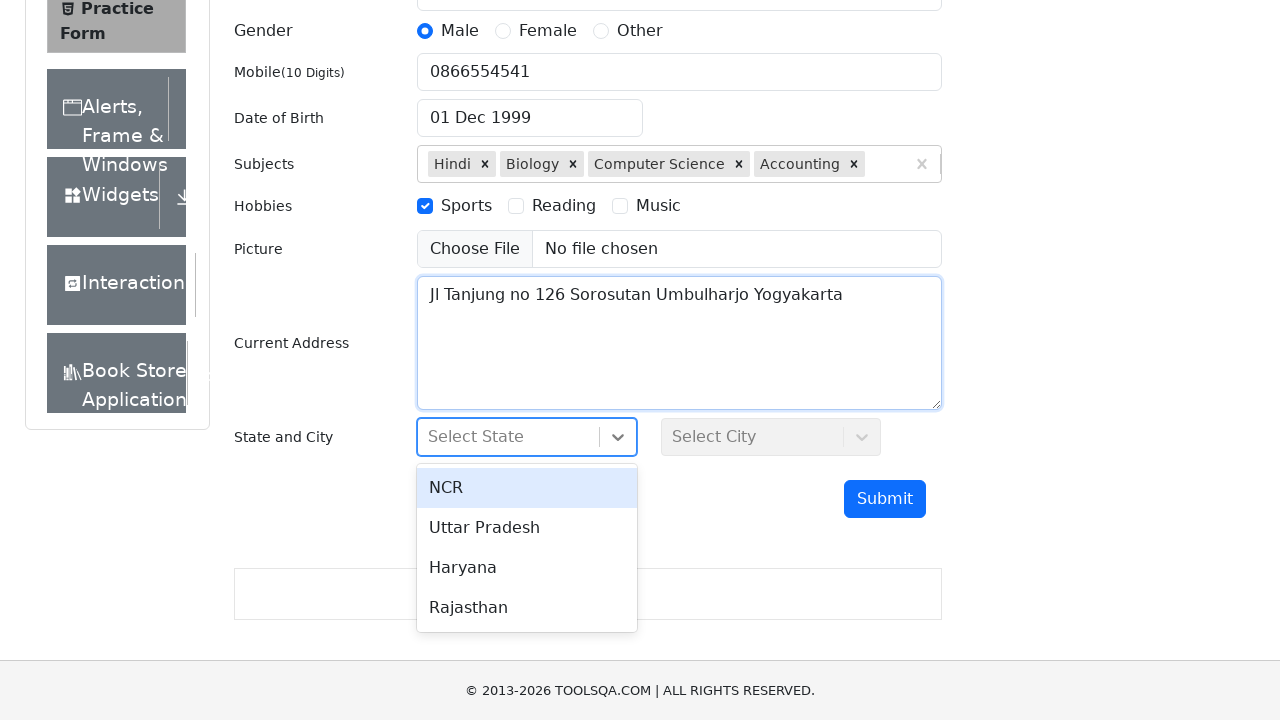

Typed 'a' to filter state options
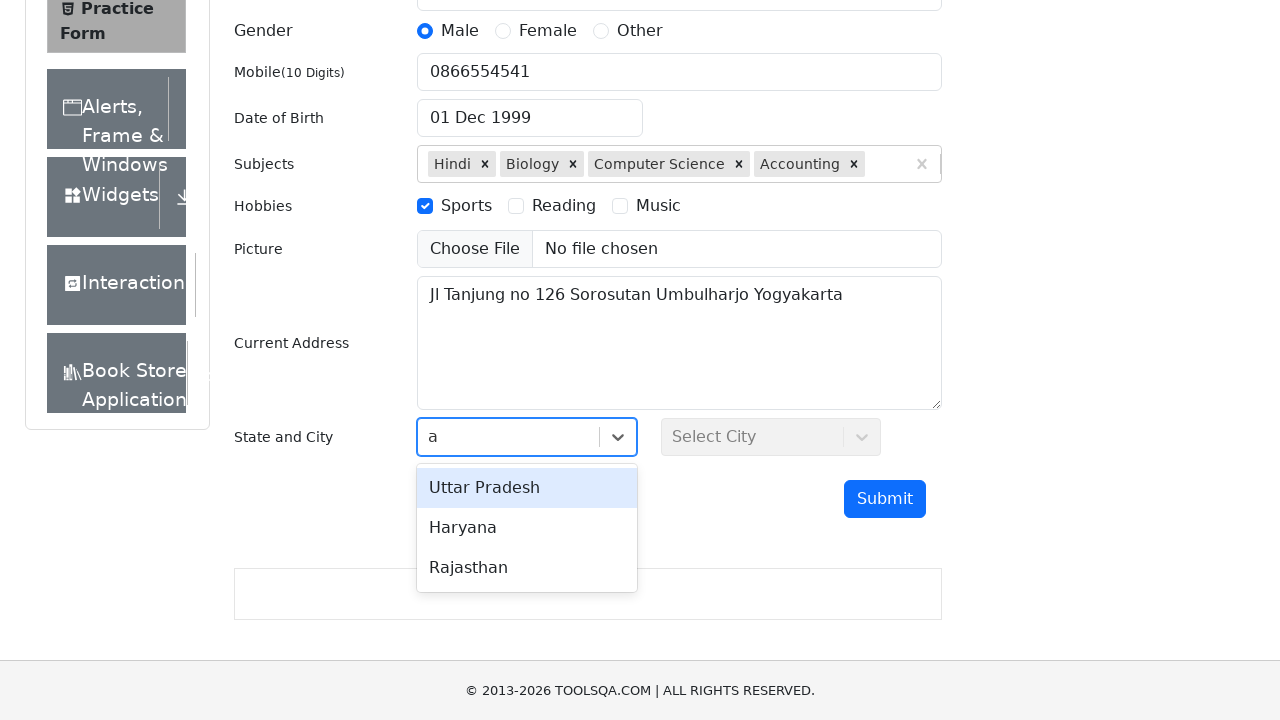

Pressed Enter to confirm state selection
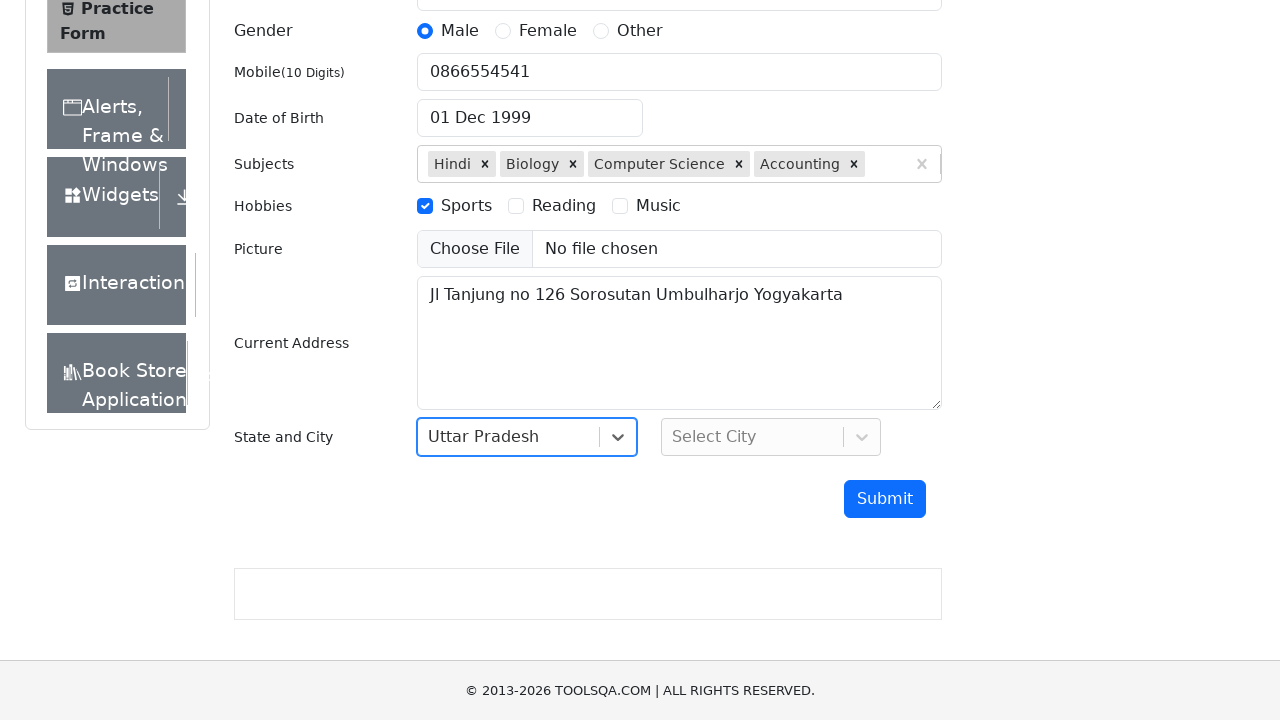

Clicked city dropdown field at (771, 437) on #city
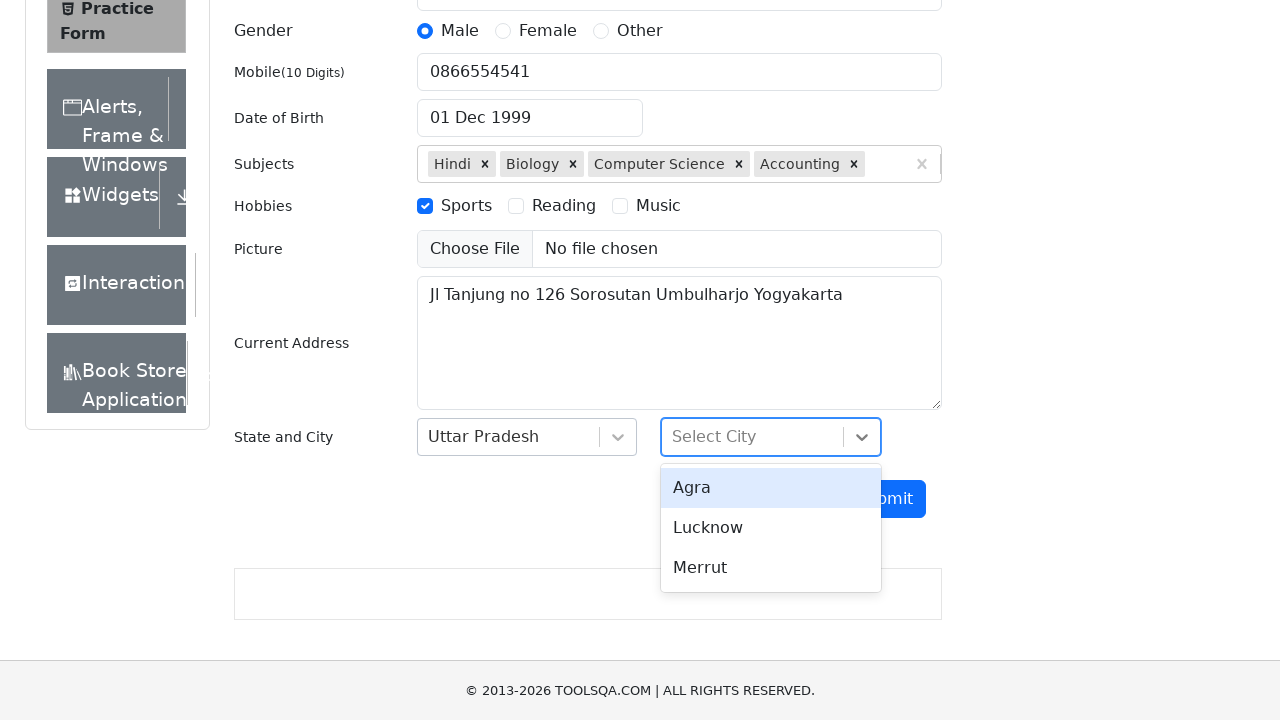

Typed 'a' to filter city options
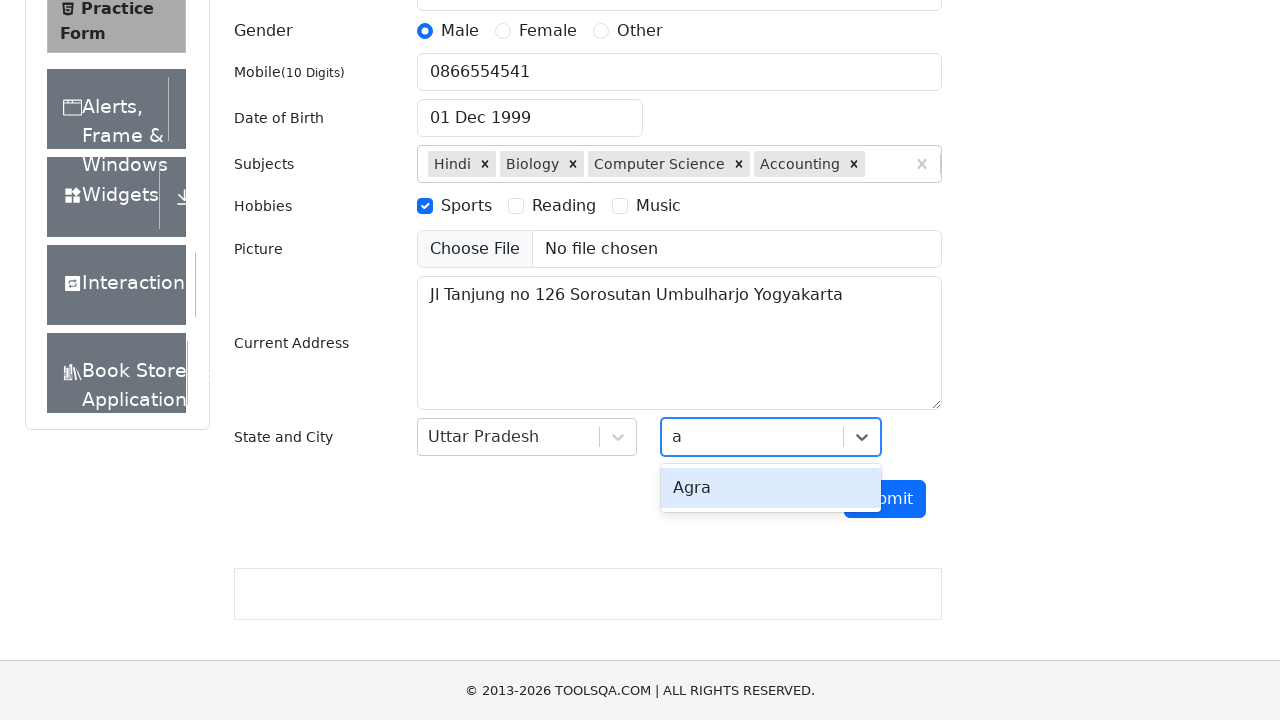

Pressed Enter to confirm city selection
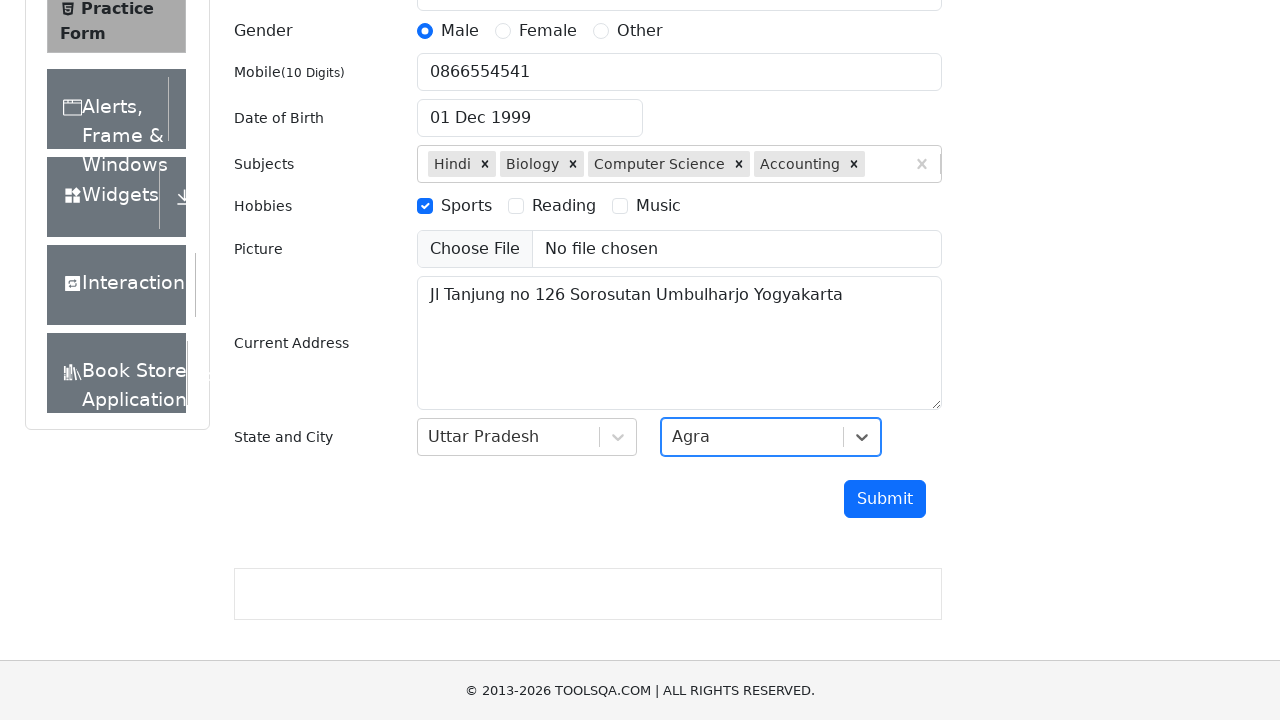

Clicked submit button to submit the automation practice form at (885, 499) on #submit
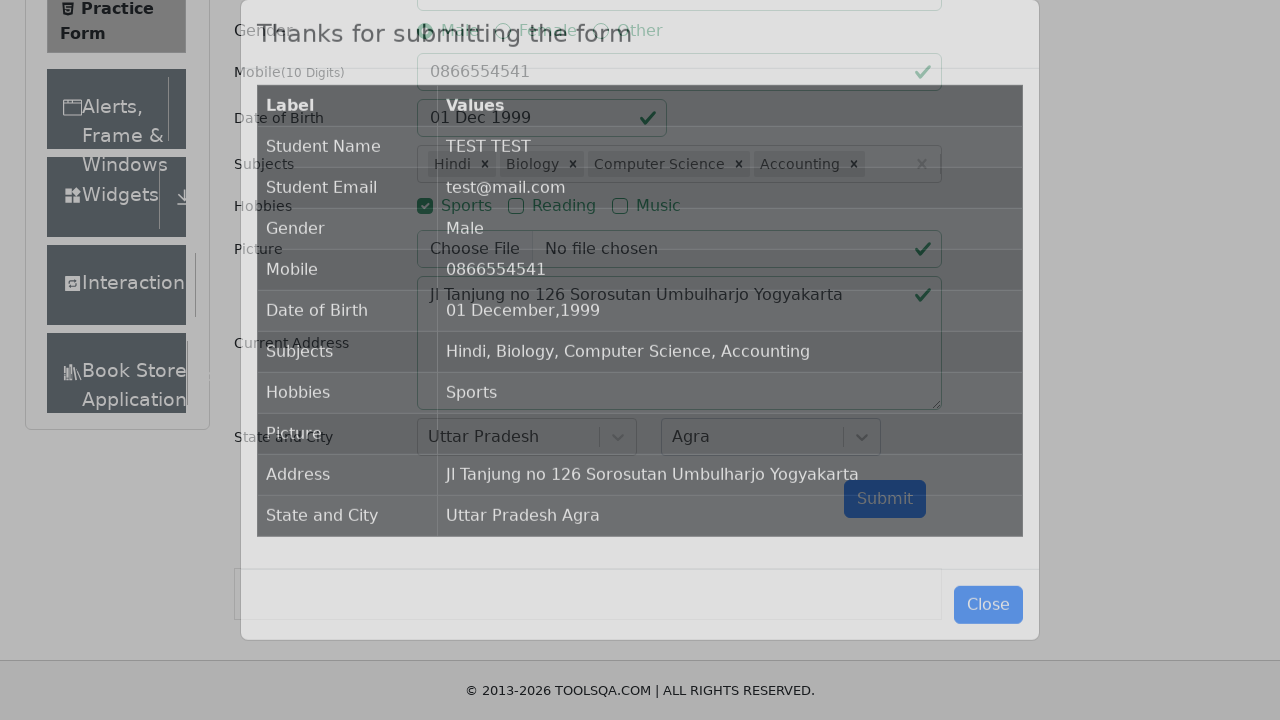

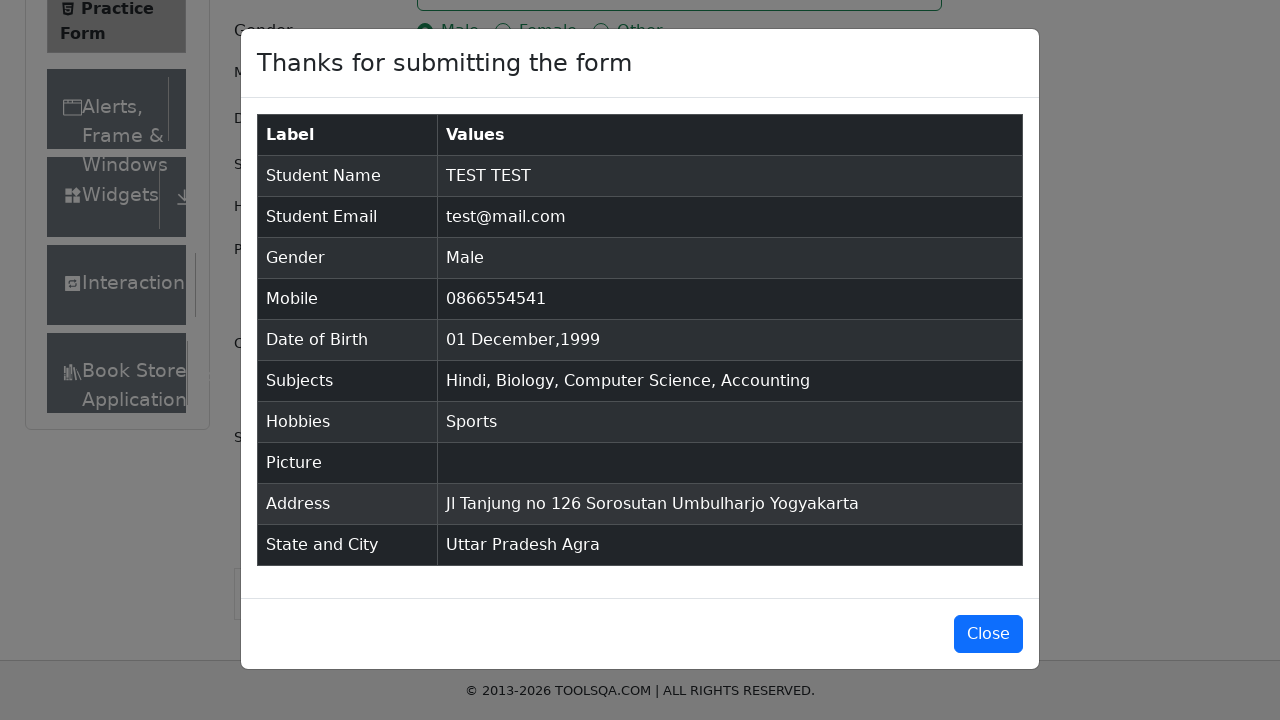